Tests the forgot password error handling by entering an incorrect username and verifying the error message displayed

Starting URL: https://login1.nextbasecrm.com/?forgot_password=yes

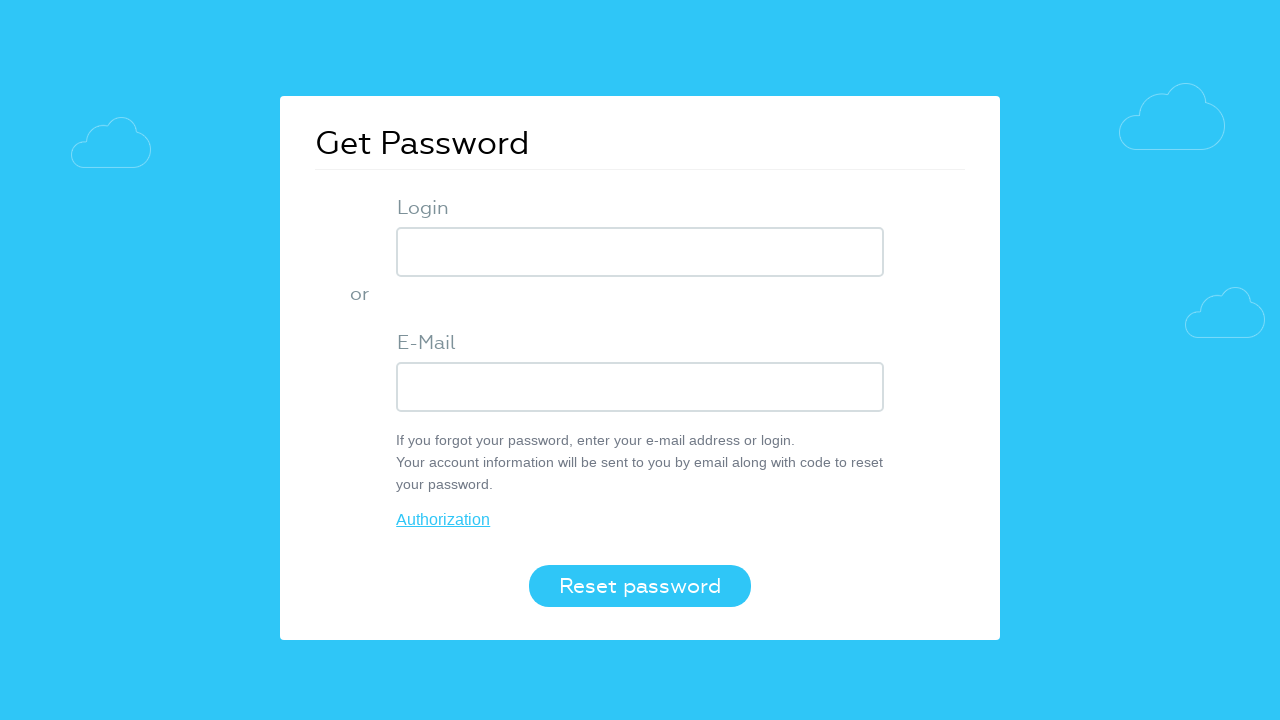

Entered 'incorrect' as username in login field on .login-inp
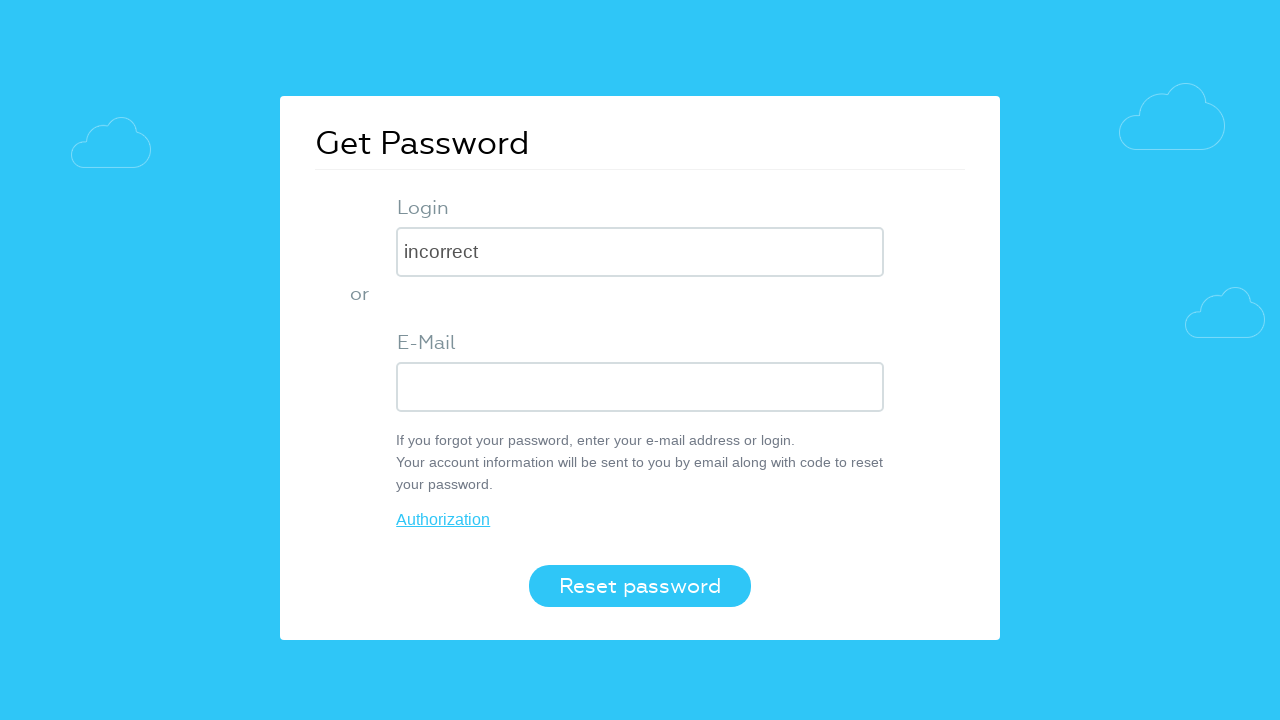

Clicked Reset password button at (640, 586) on .login-btn
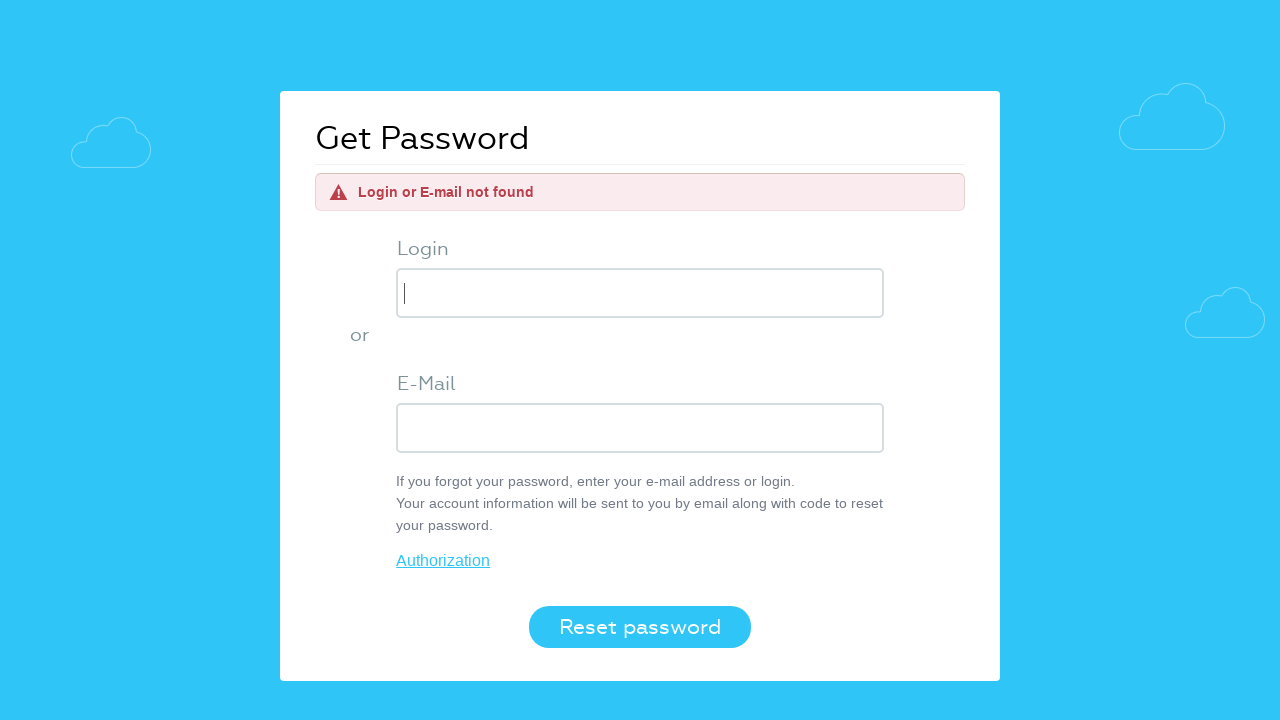

Error message element loaded
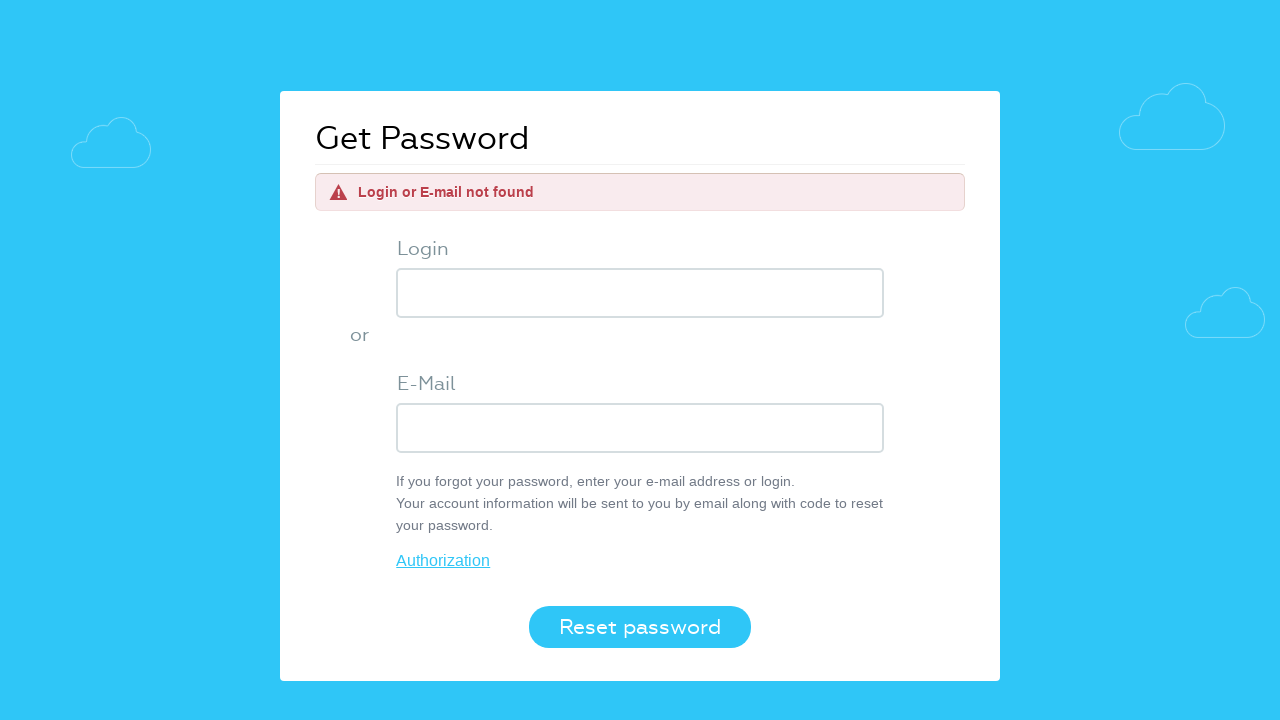

Retrieved error message text
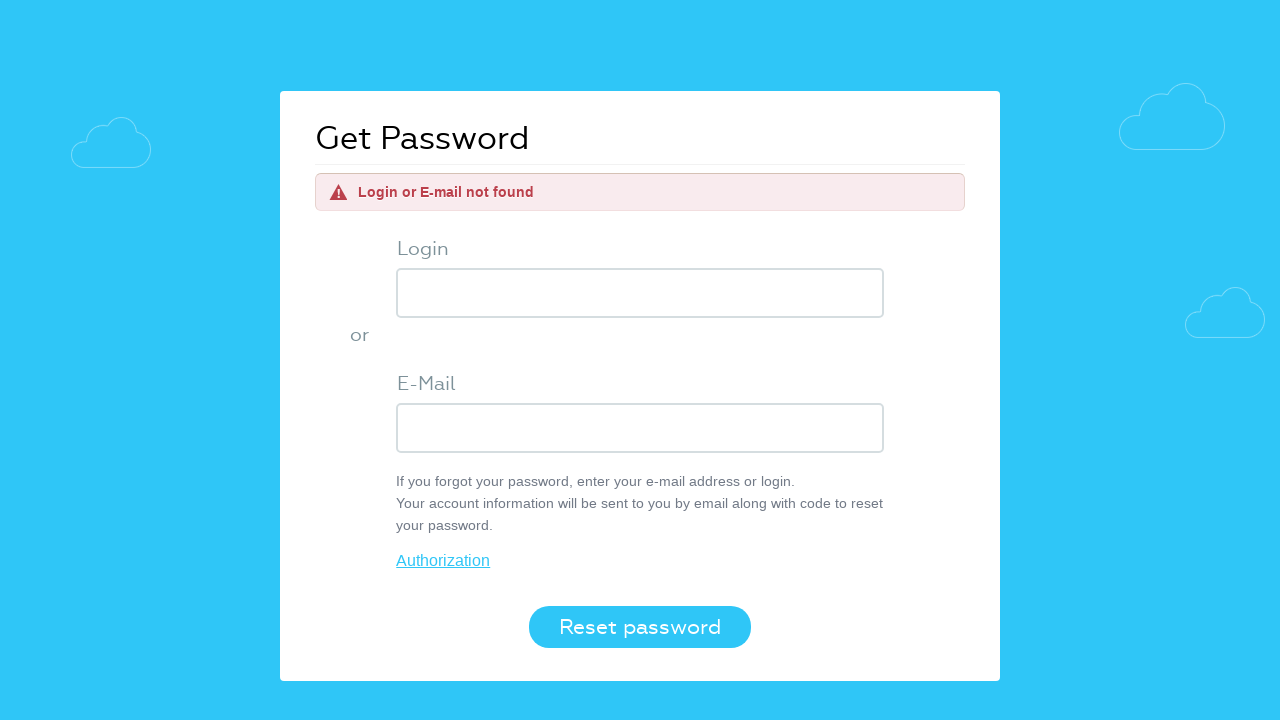

Verified error message: 'Login or E-mail not found'
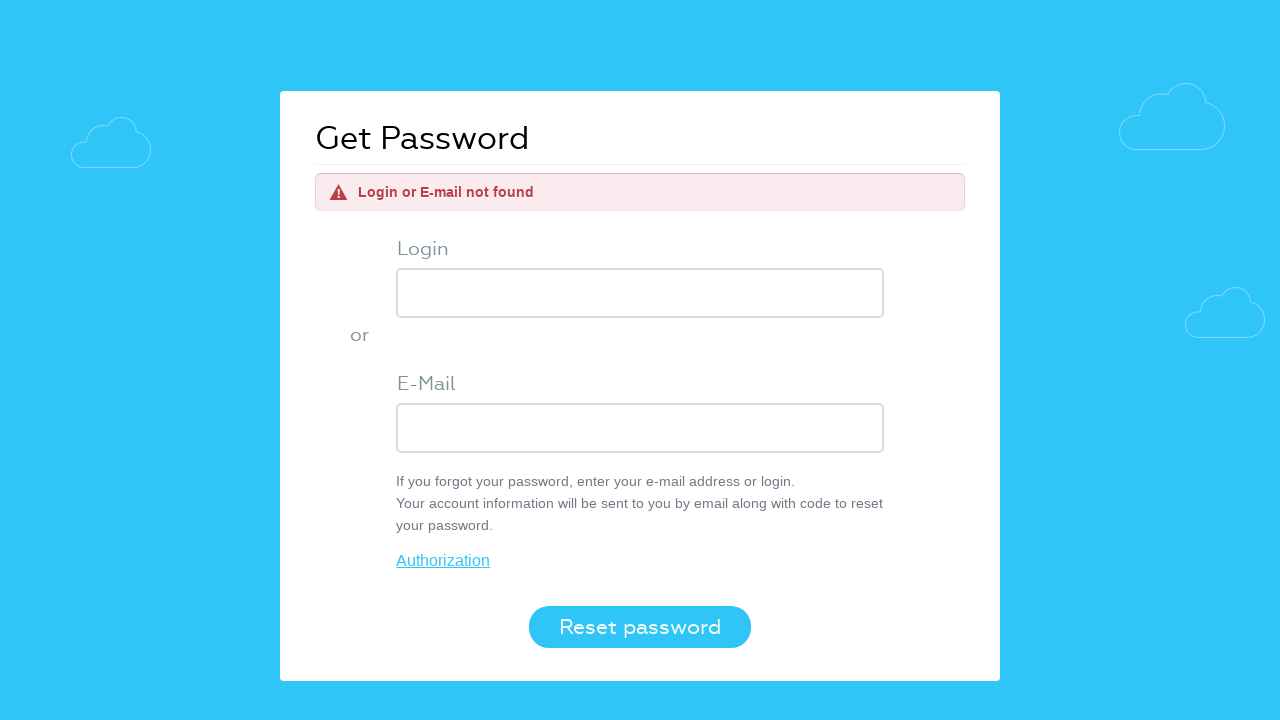

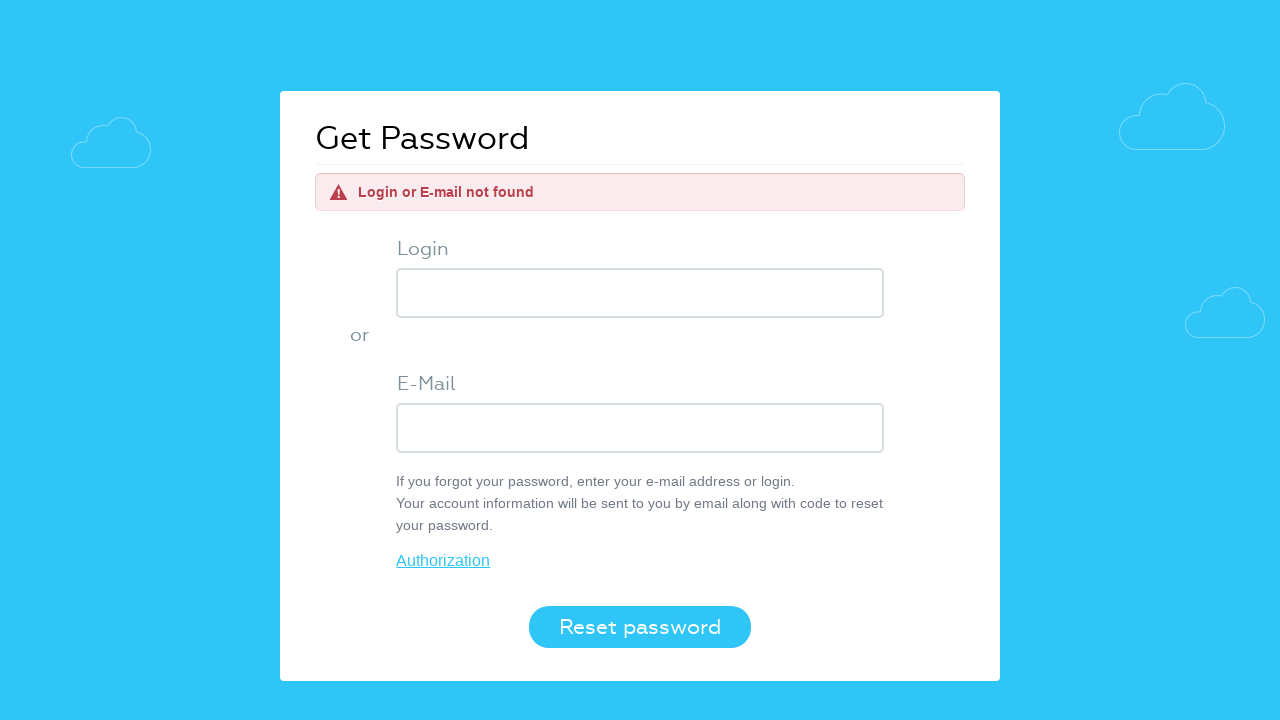